Tests JavaScript alert handling by triggering different types of alerts and interacting with them

Starting URL: https://rahulshettyacademy.com/AutomationPractice/

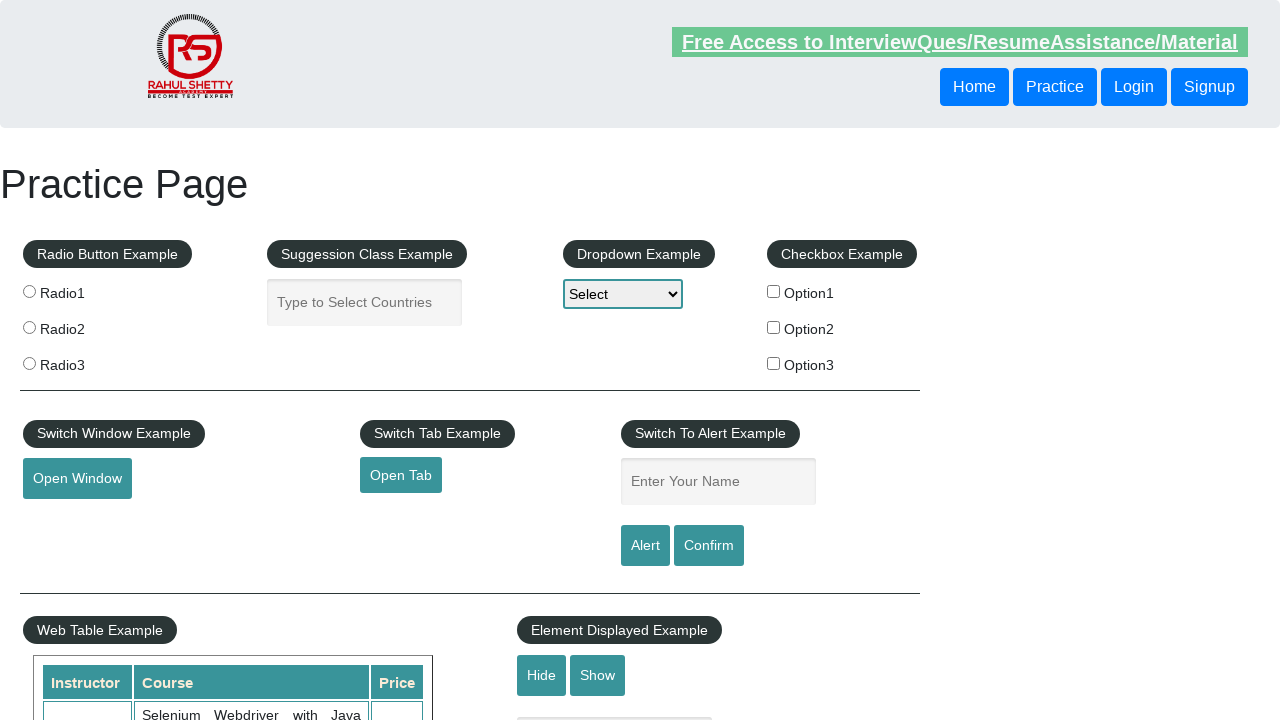

Filled name field with 'Nasruddin' on #name
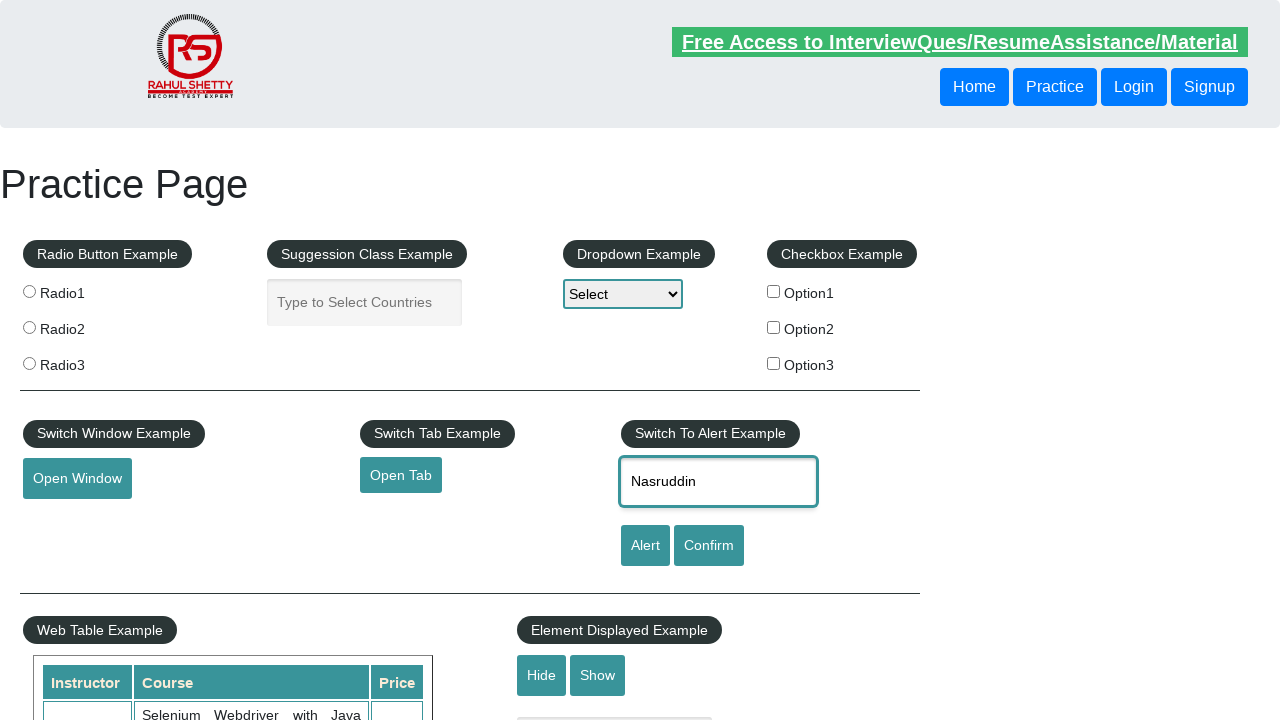

Clicked alert button to trigger simple alert at (645, 546) on xpath=//input[@id='alertbtn']
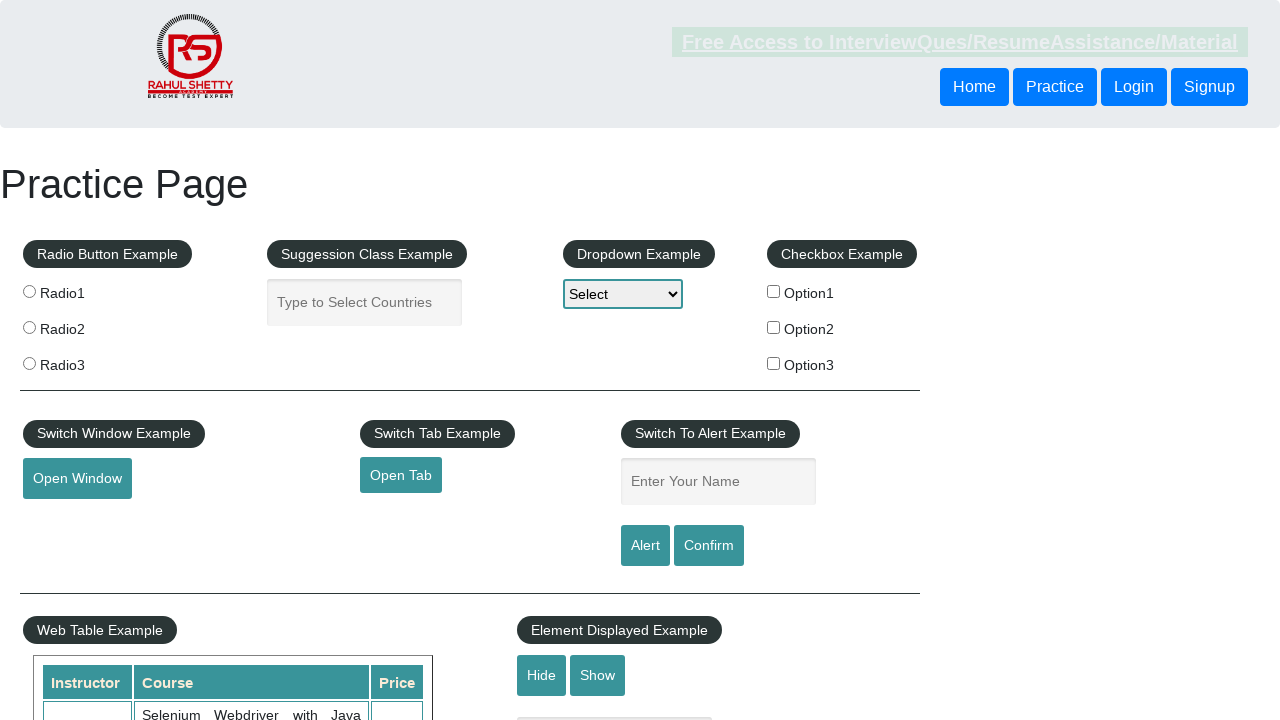

Set up dialog handler to accept alerts
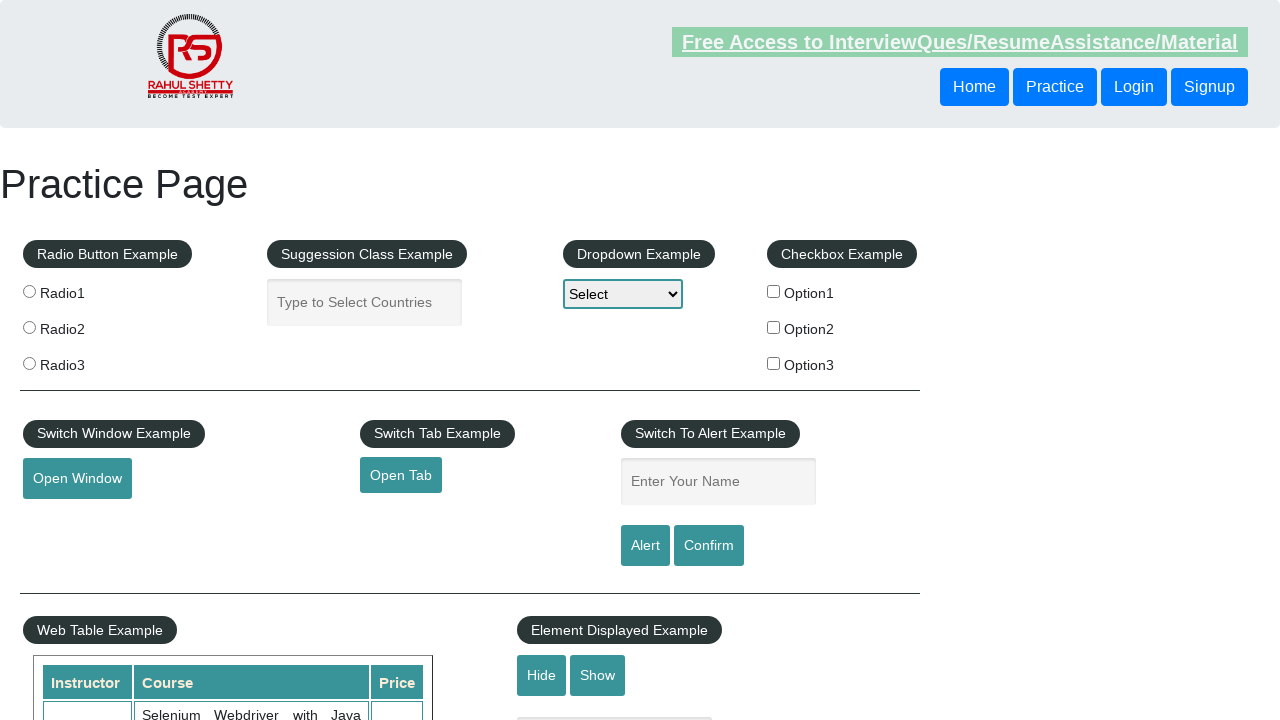

Clicked confirm button to trigger confirm dialog at (709, 546) on #confirmbtn
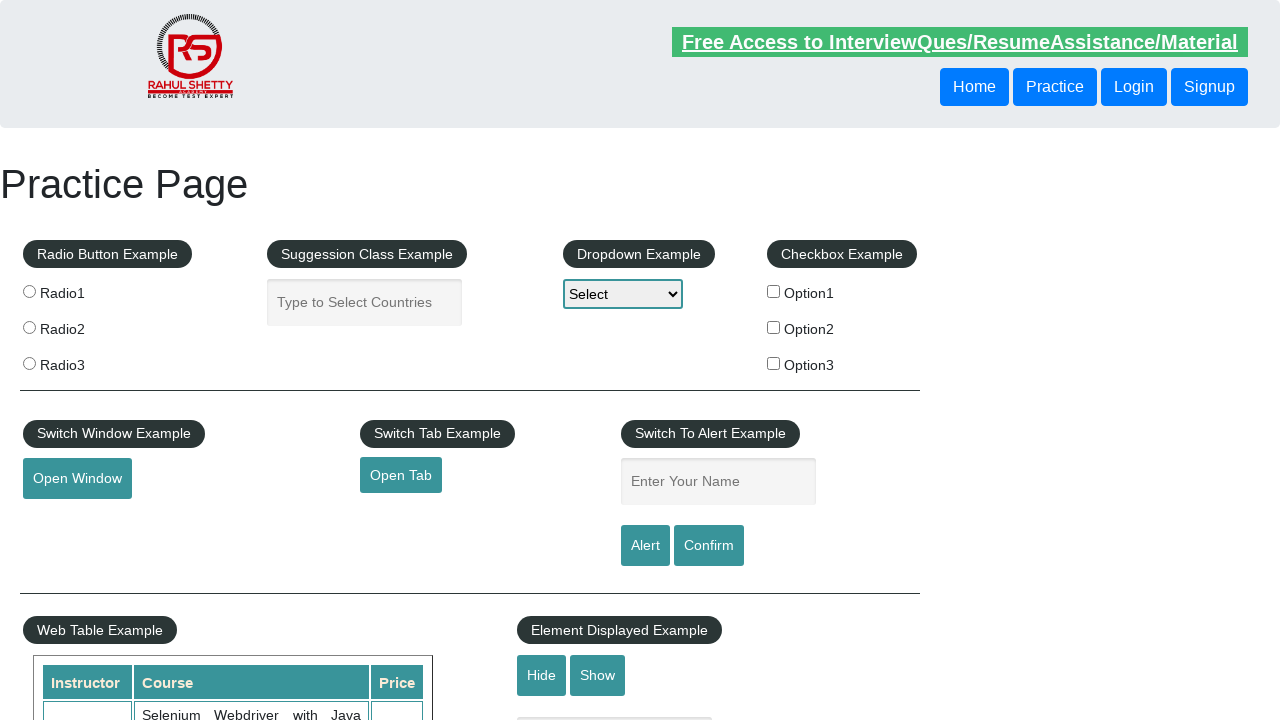

Set up dialog handler to dismiss confirm dialog
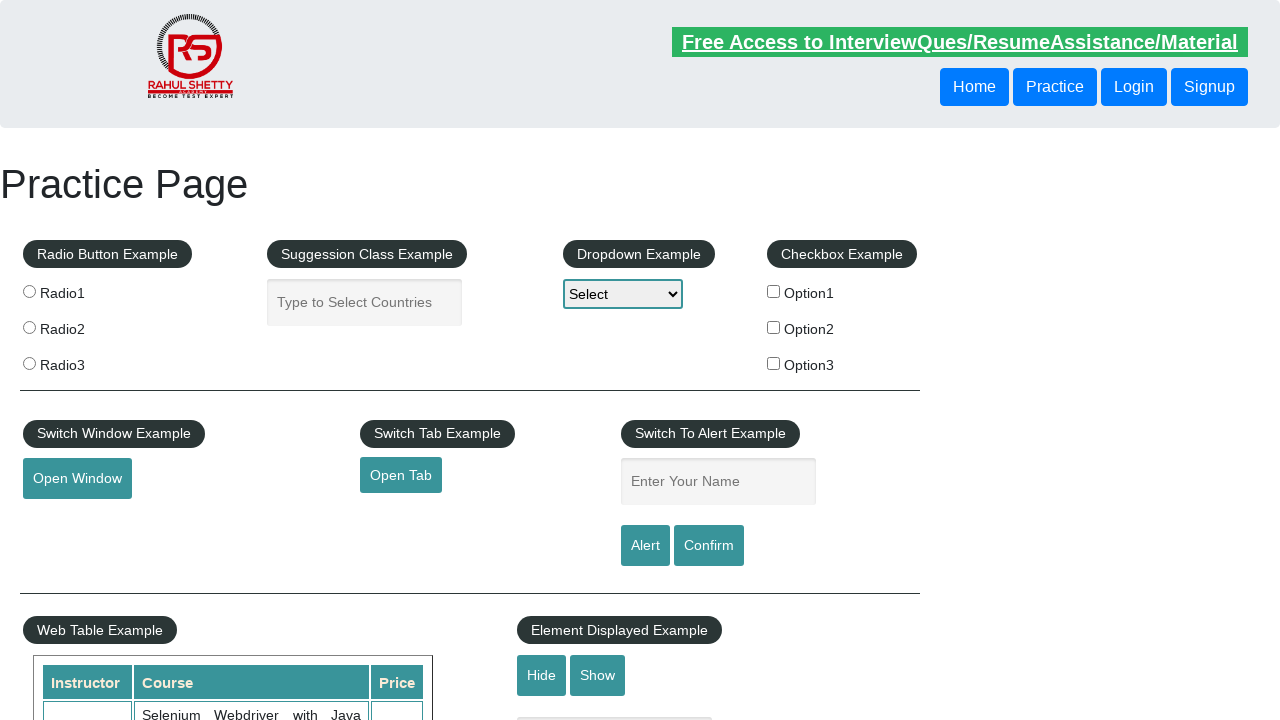

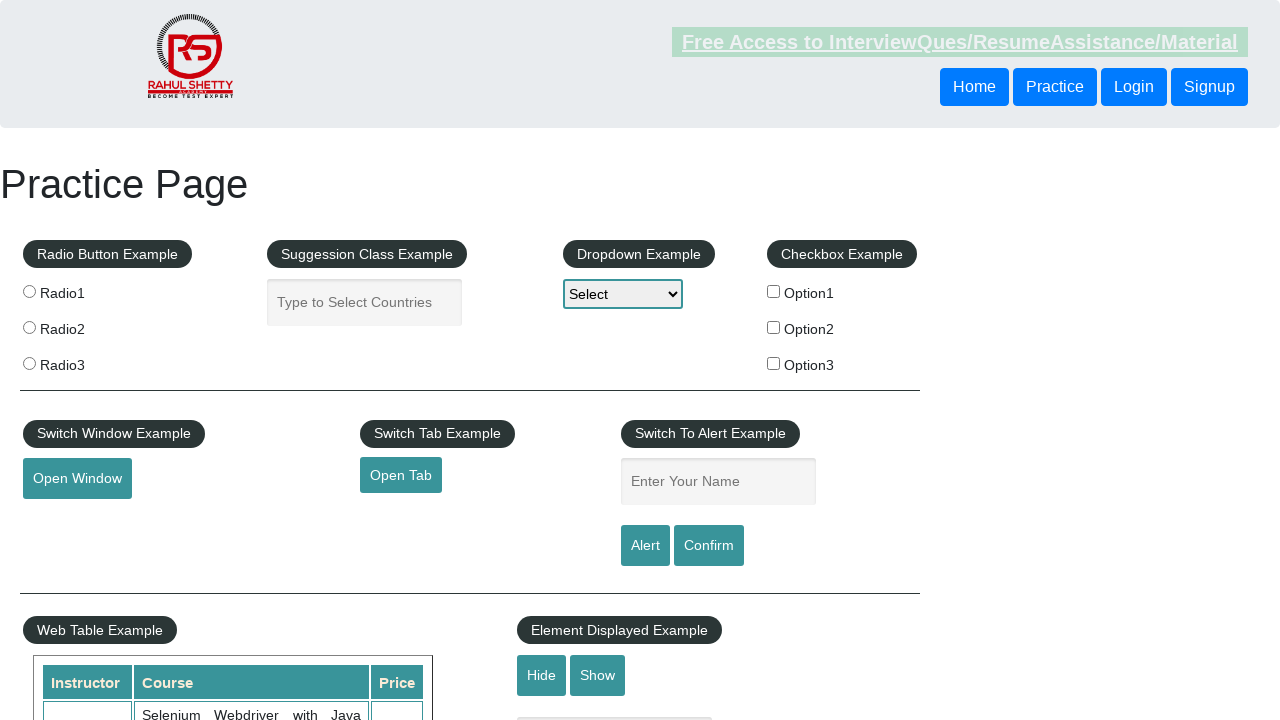